Tests that the Clear completed button displays correct text when items are completed

Starting URL: https://demo.playwright.dev/todomvc

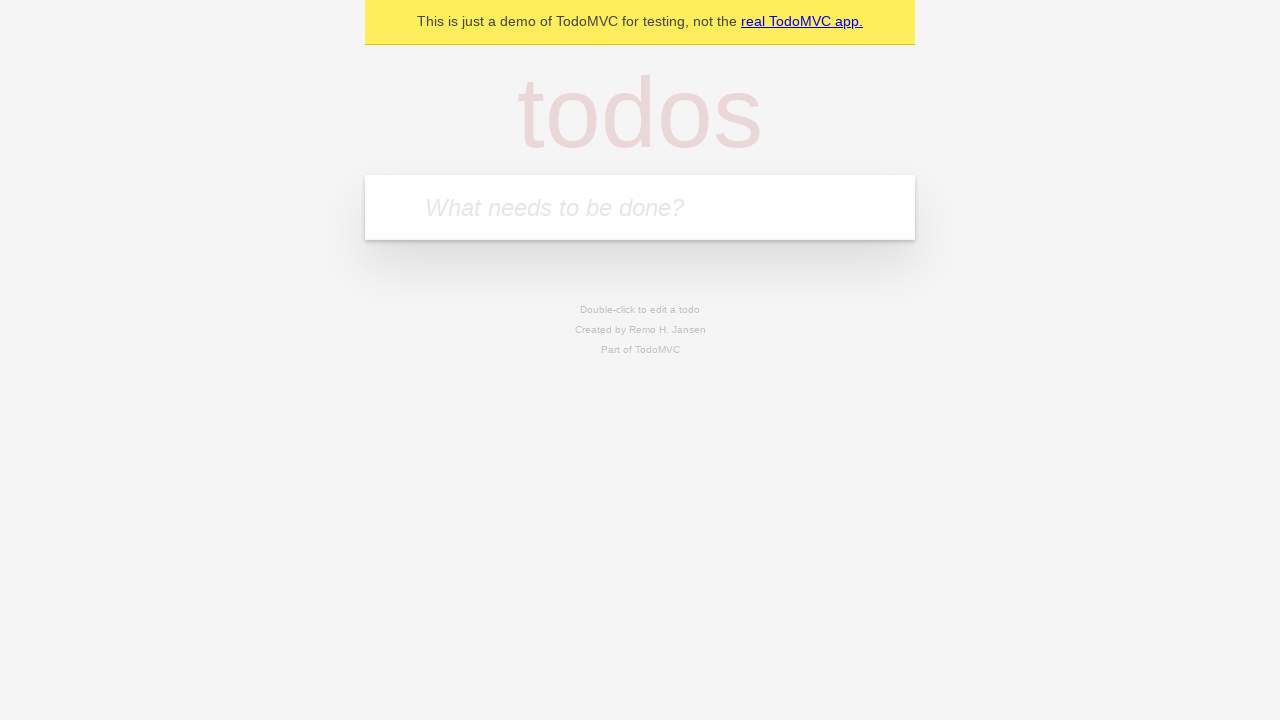

Filled todo input with 'buy some cheese' on internal:attr=[placeholder="What needs to be done?"i]
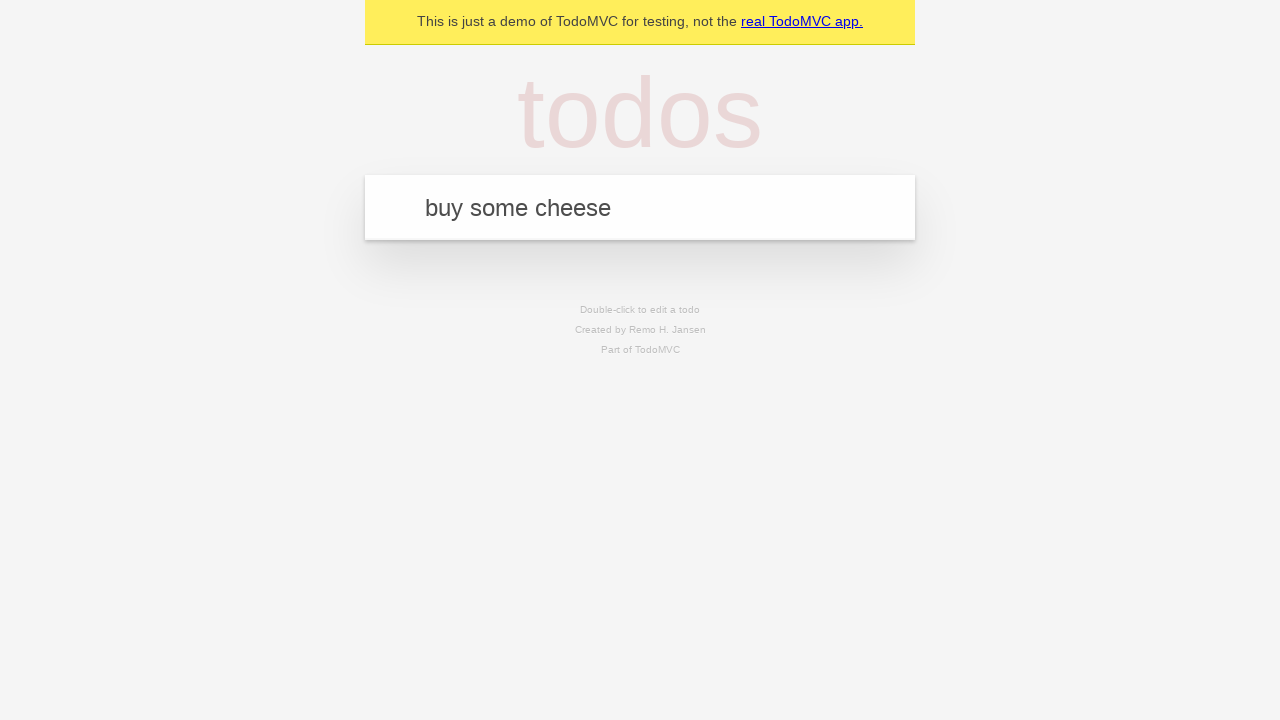

Pressed Enter to add todo 'buy some cheese' on internal:attr=[placeholder="What needs to be done?"i]
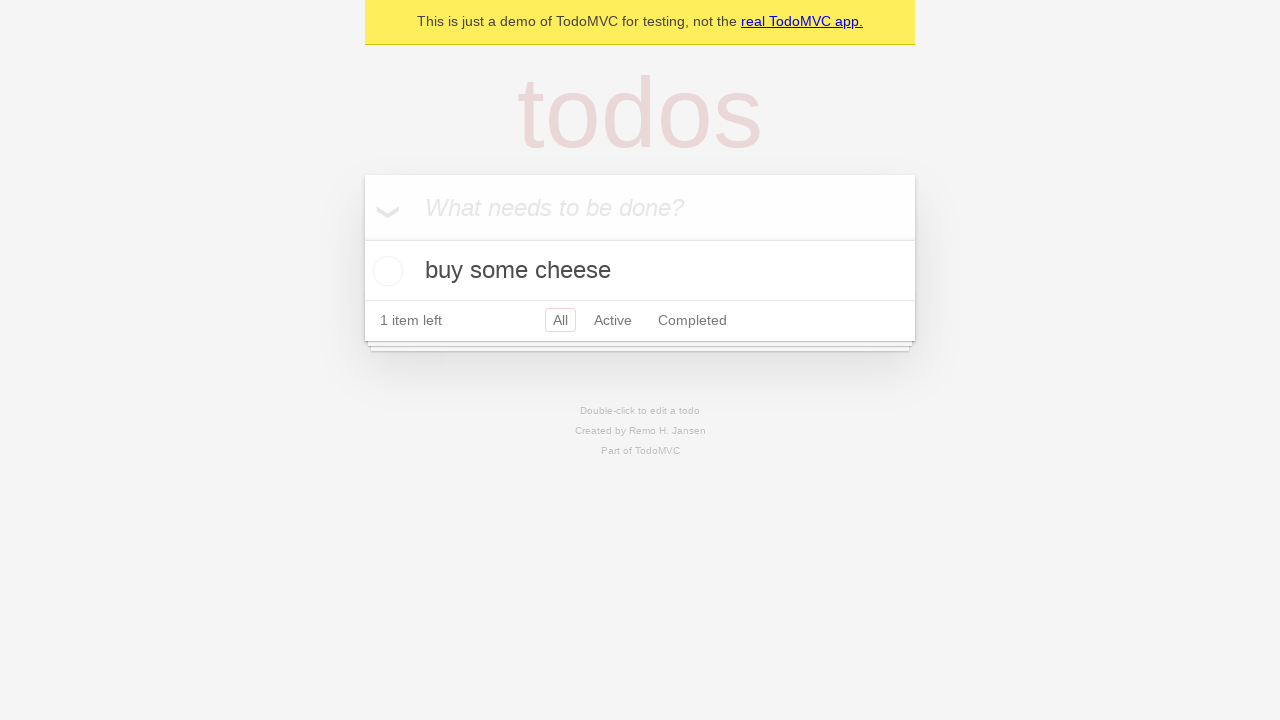

Filled todo input with 'feed the cat' on internal:attr=[placeholder="What needs to be done?"i]
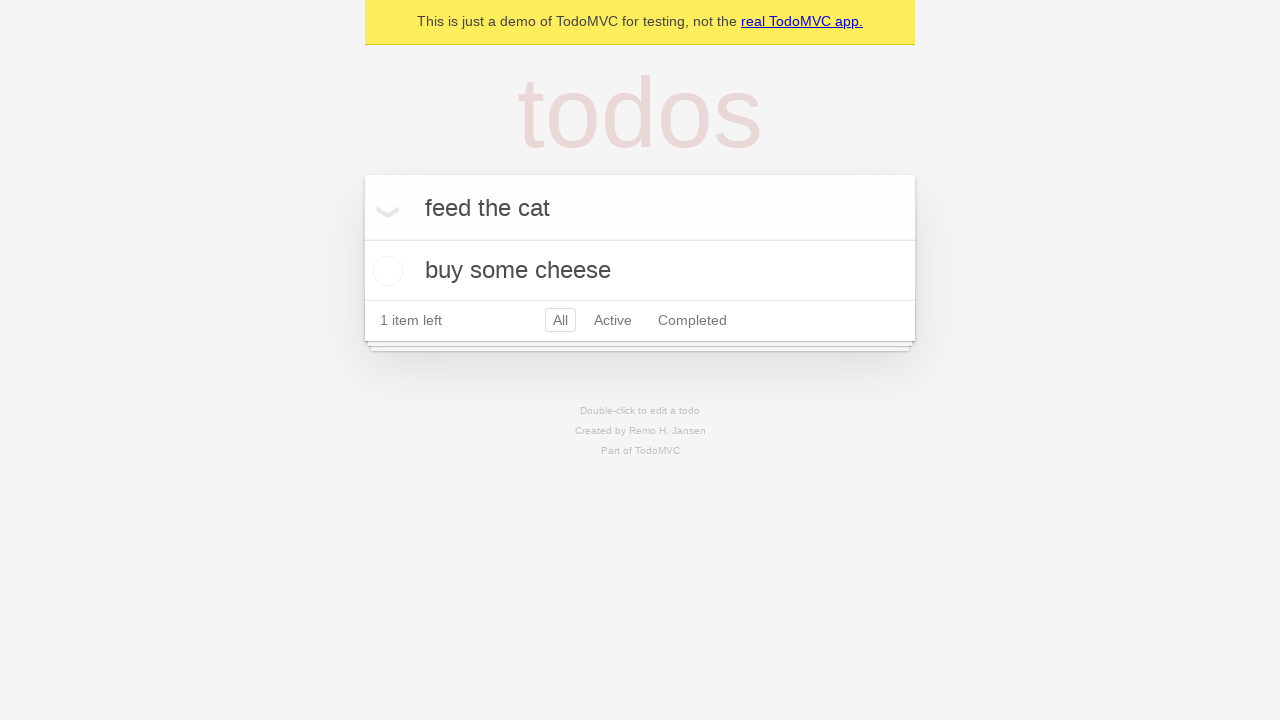

Pressed Enter to add todo 'feed the cat' on internal:attr=[placeholder="What needs to be done?"i]
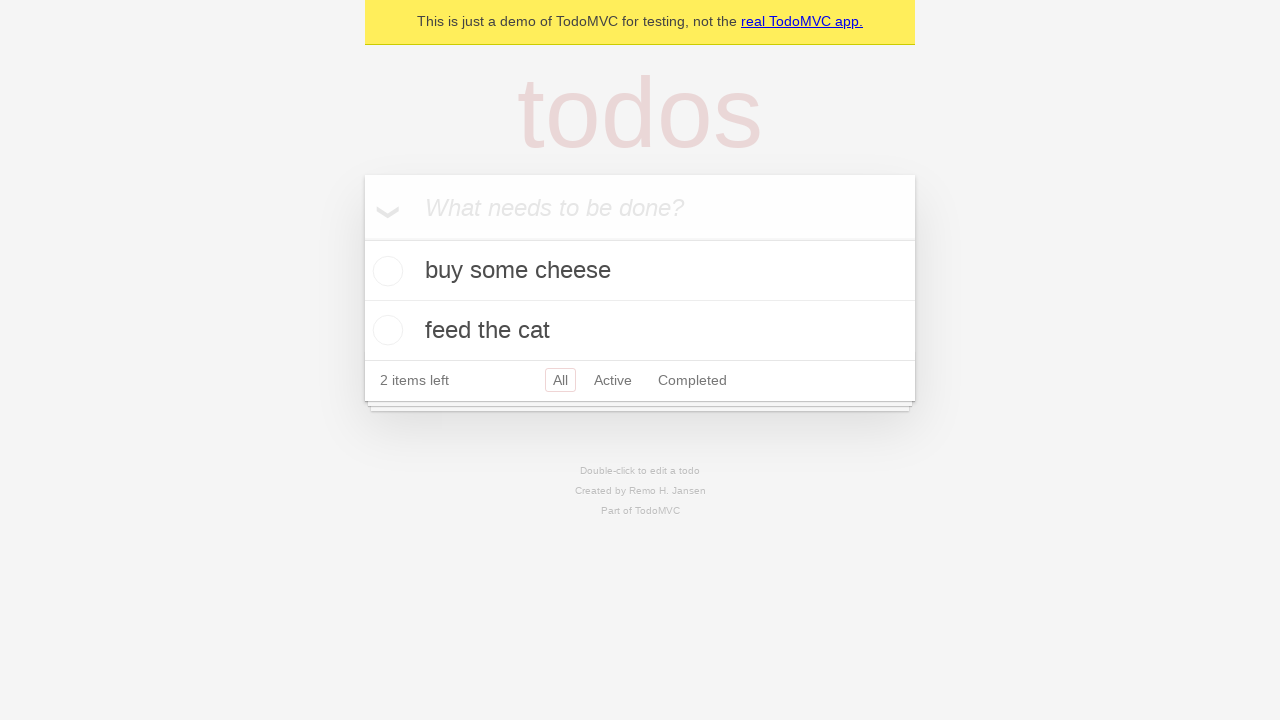

Filled todo input with 'book a doctors appointment' on internal:attr=[placeholder="What needs to be done?"i]
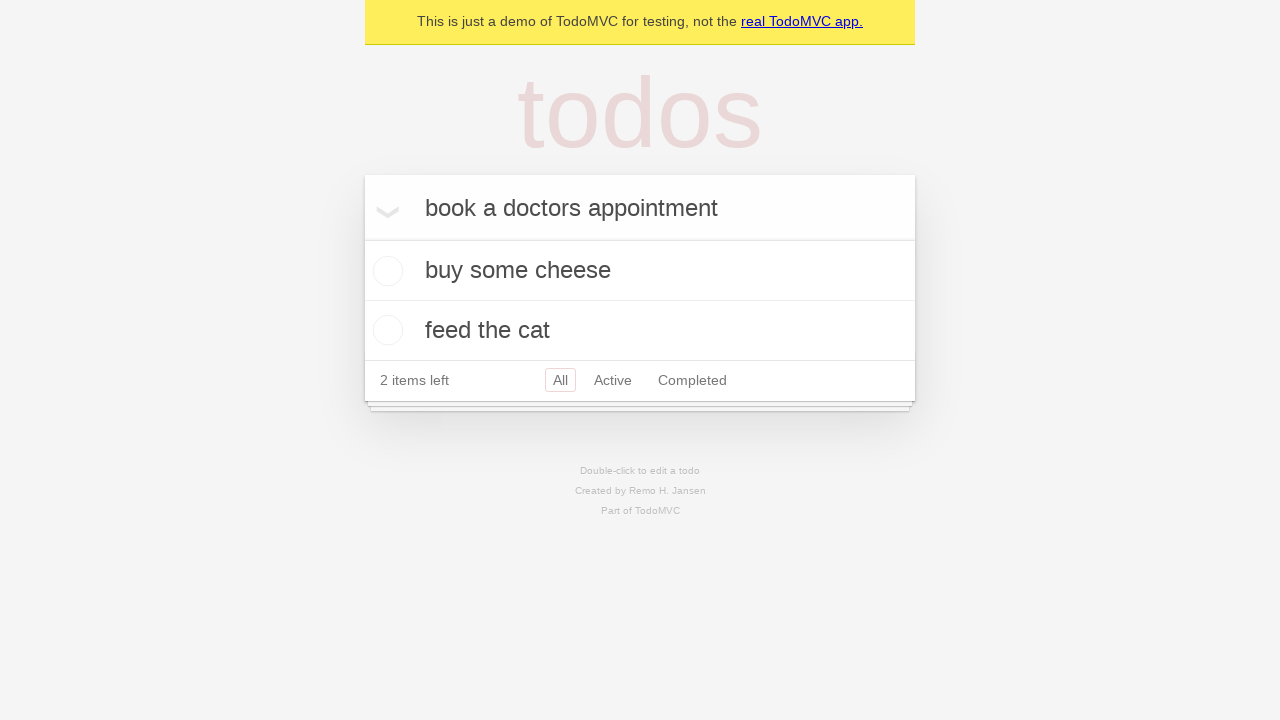

Pressed Enter to add todo 'book a doctors appointment' on internal:attr=[placeholder="What needs to be done?"i]
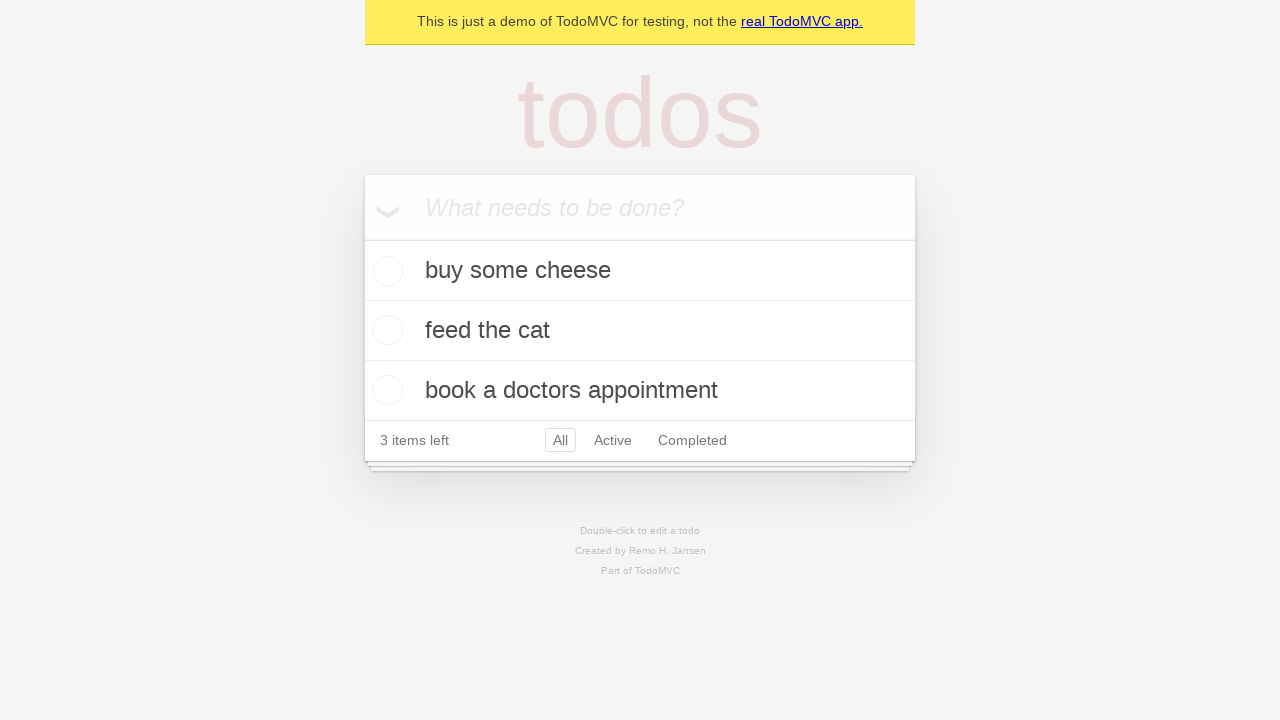

Checked the first todo item as completed at (385, 271) on .todo-list li .toggle >> nth=0
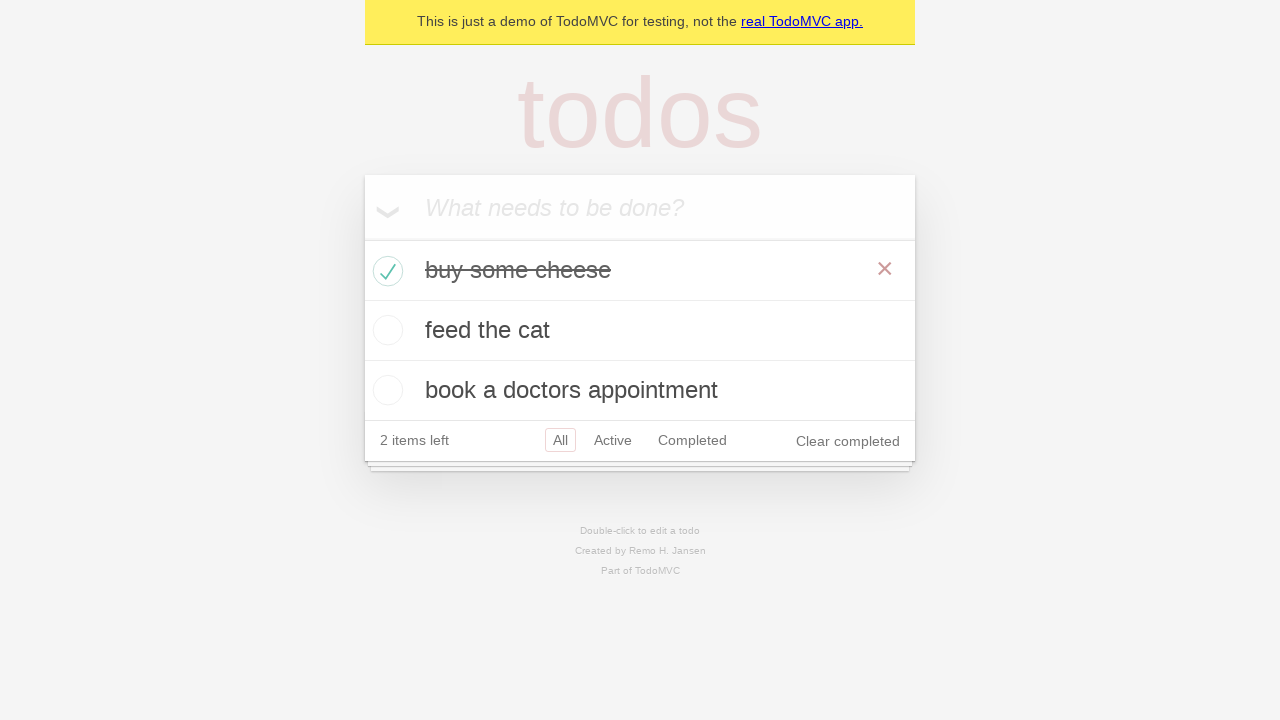

Clear completed button appeared on the page
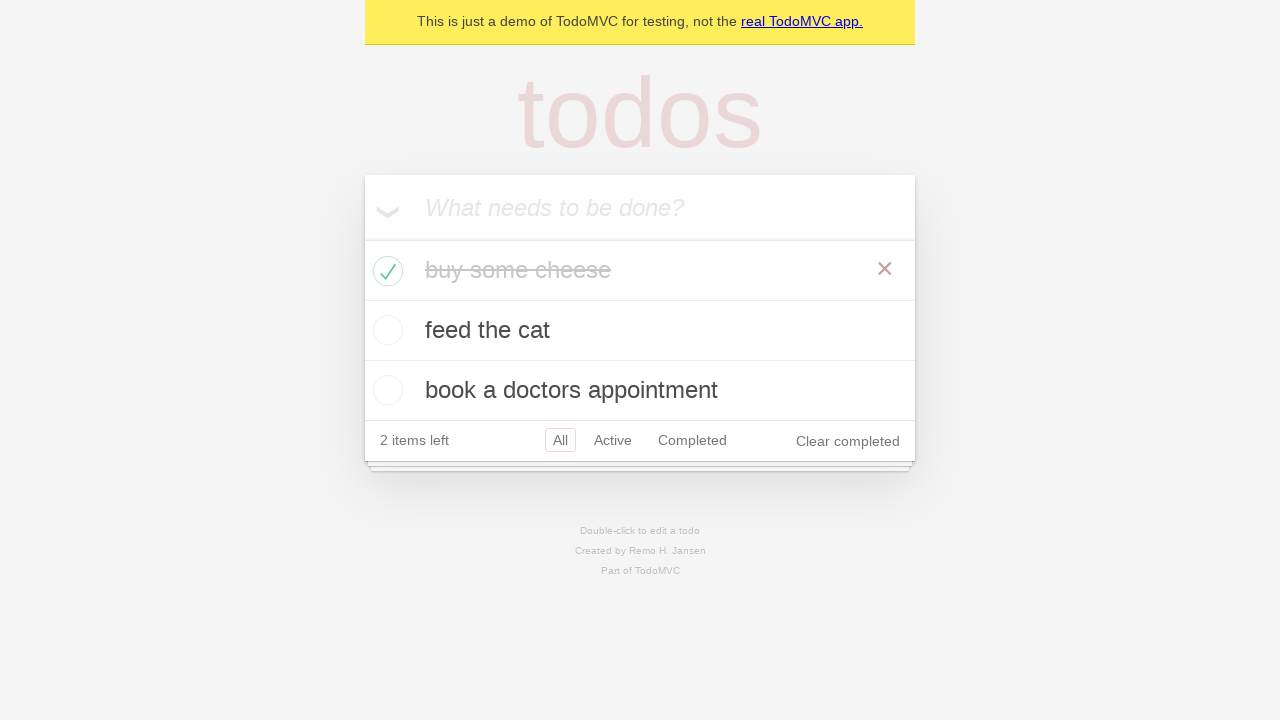

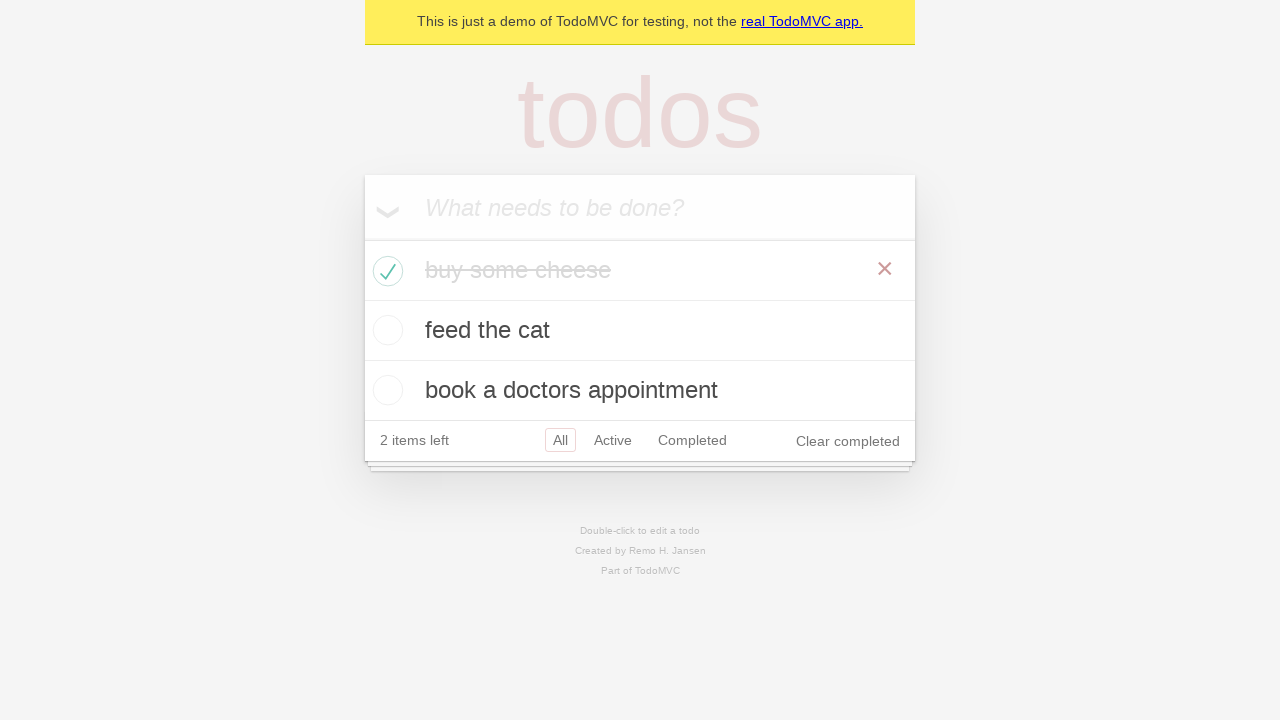